Tests navigation by clicking on the "A/B Testing" link, verifying the page title, then navigating back and verifying the title again

Starting URL: https://practice.cydeo.com

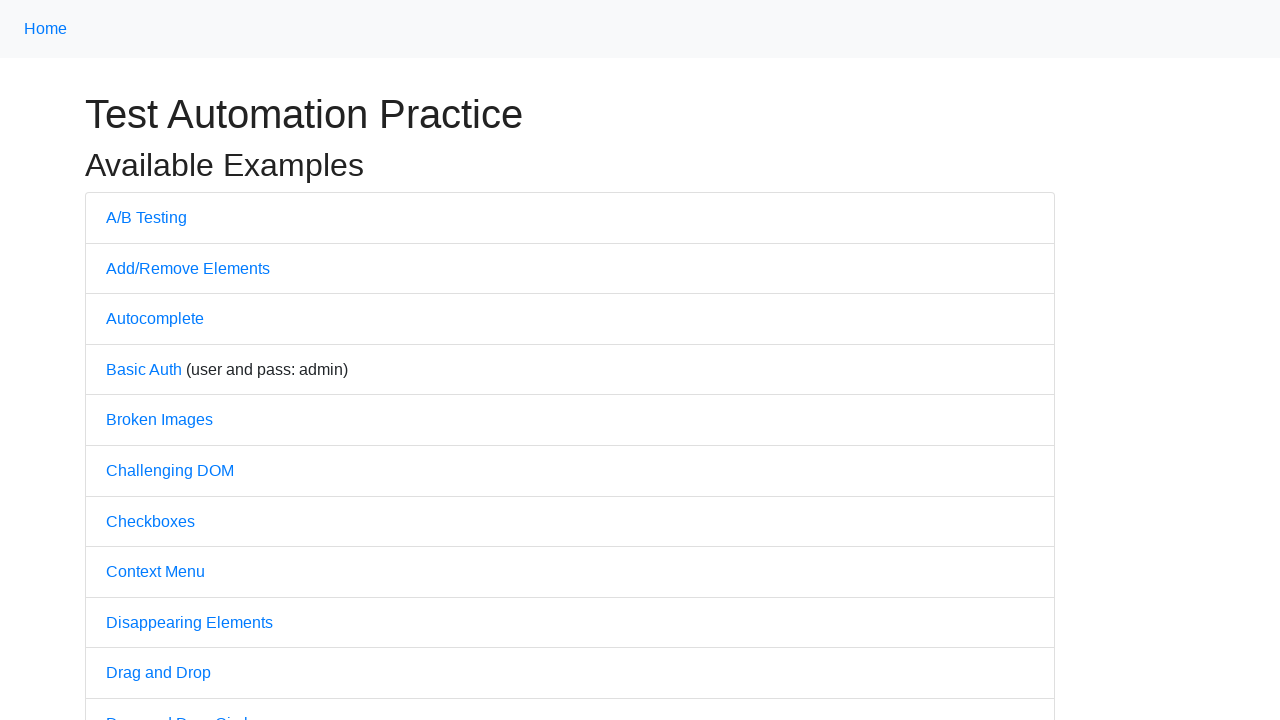

Clicked on the 'A/B Testing' link at (146, 217) on text=A/B Testing
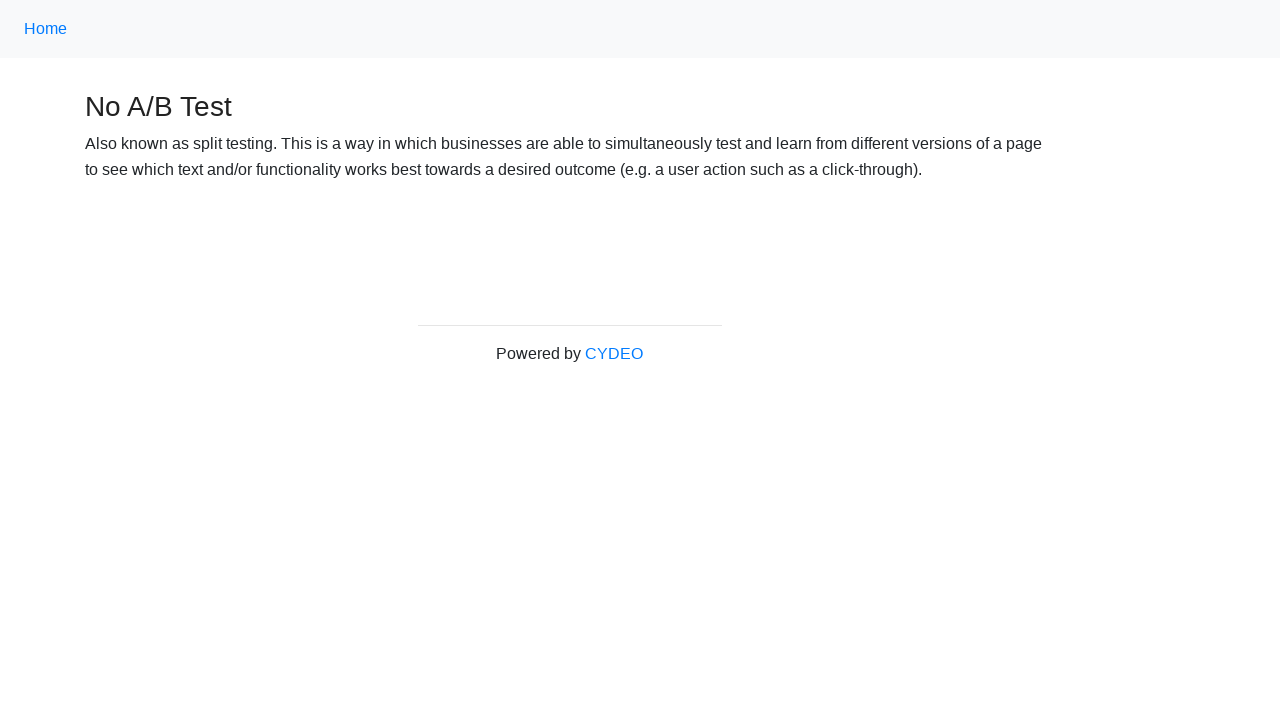

A/B Testing page loaded successfully
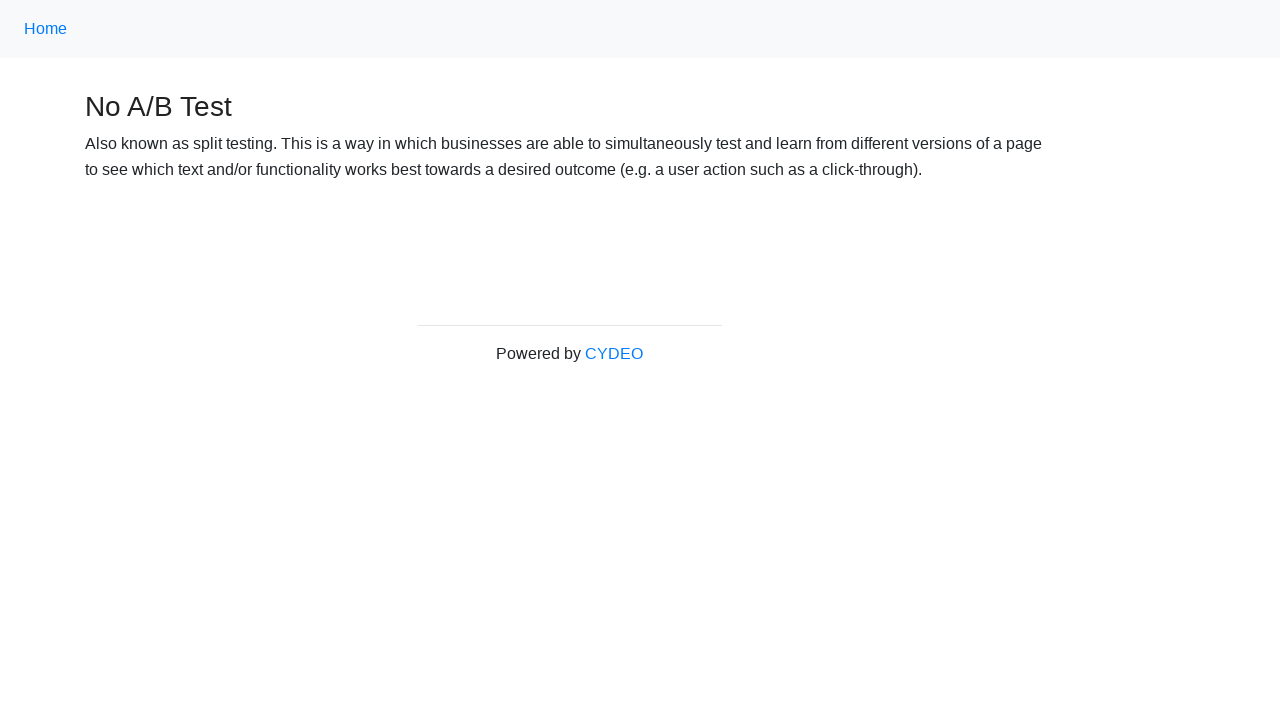

Navigated back to the previous page
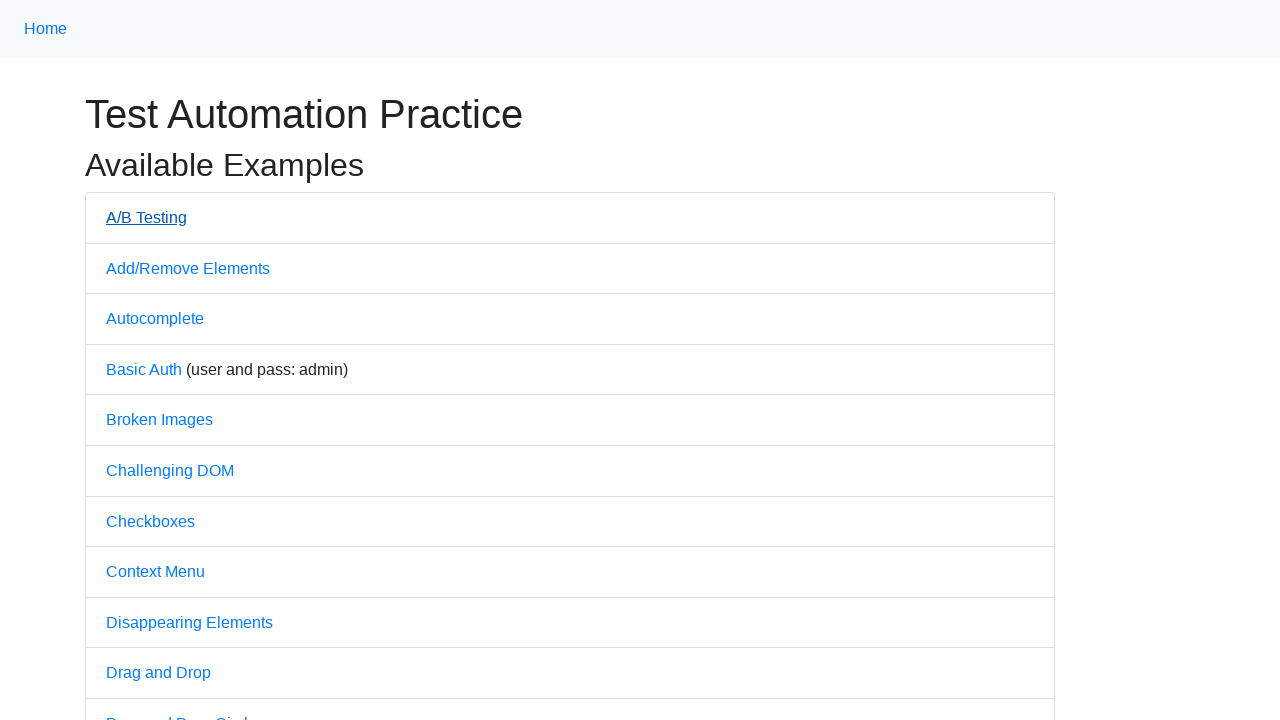

Previous page loaded successfully after navigation back
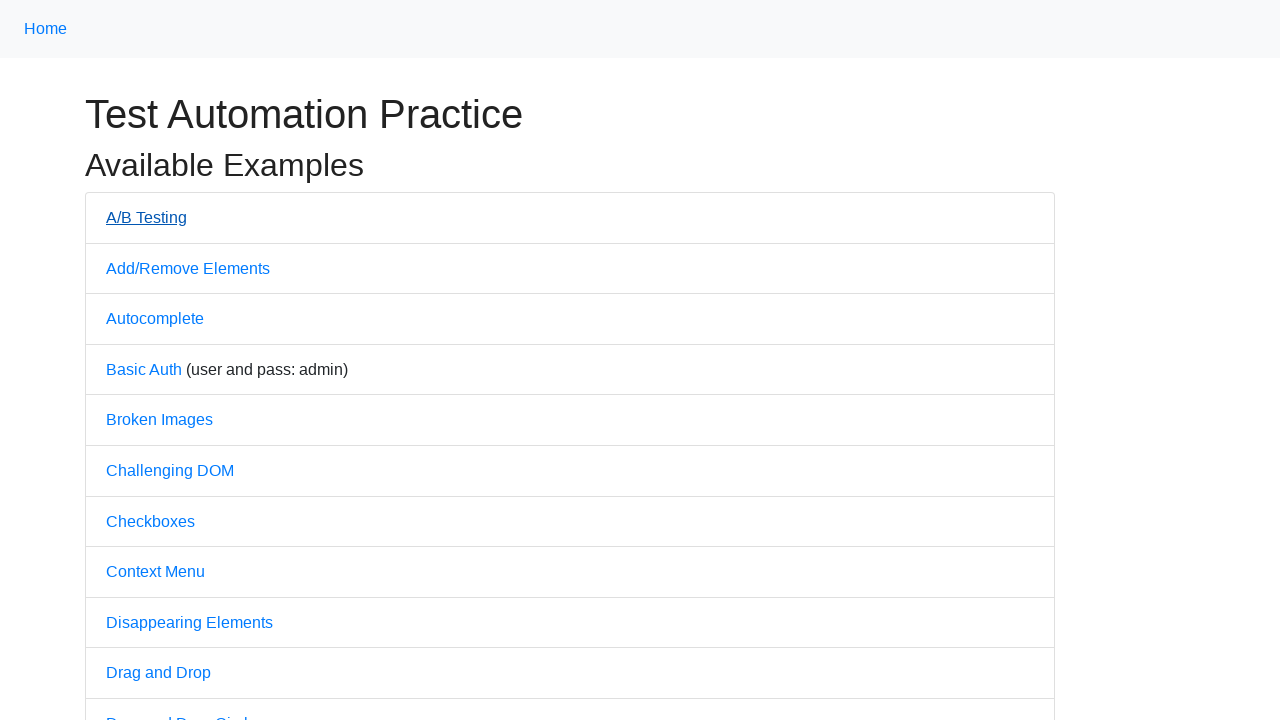

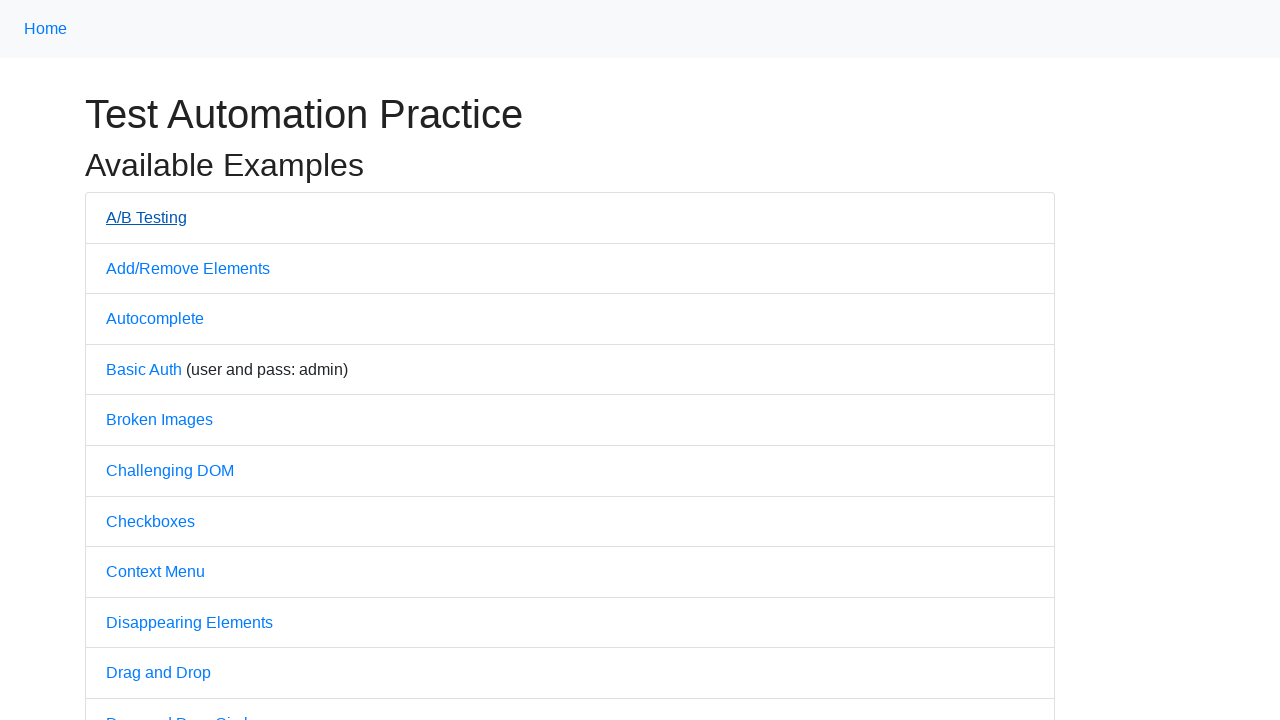